Tests handling of different types of JavaScript alerts including simple alerts, confirmation dialogs, and prompt dialogs by accepting, dismissing, and entering text

Starting URL: https://www.hyrtutorials.com/p/alertsdemo.html

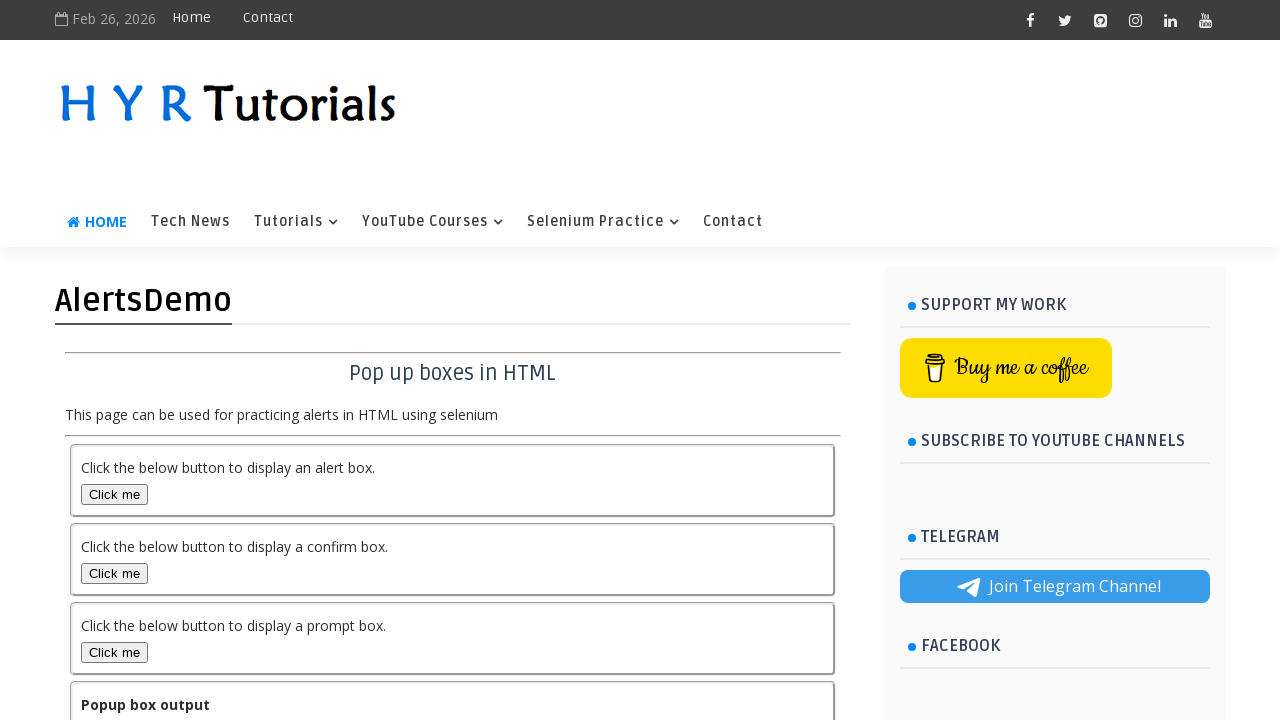

Clicked alertBox button to trigger simple alert at (114, 494) on #alertBox
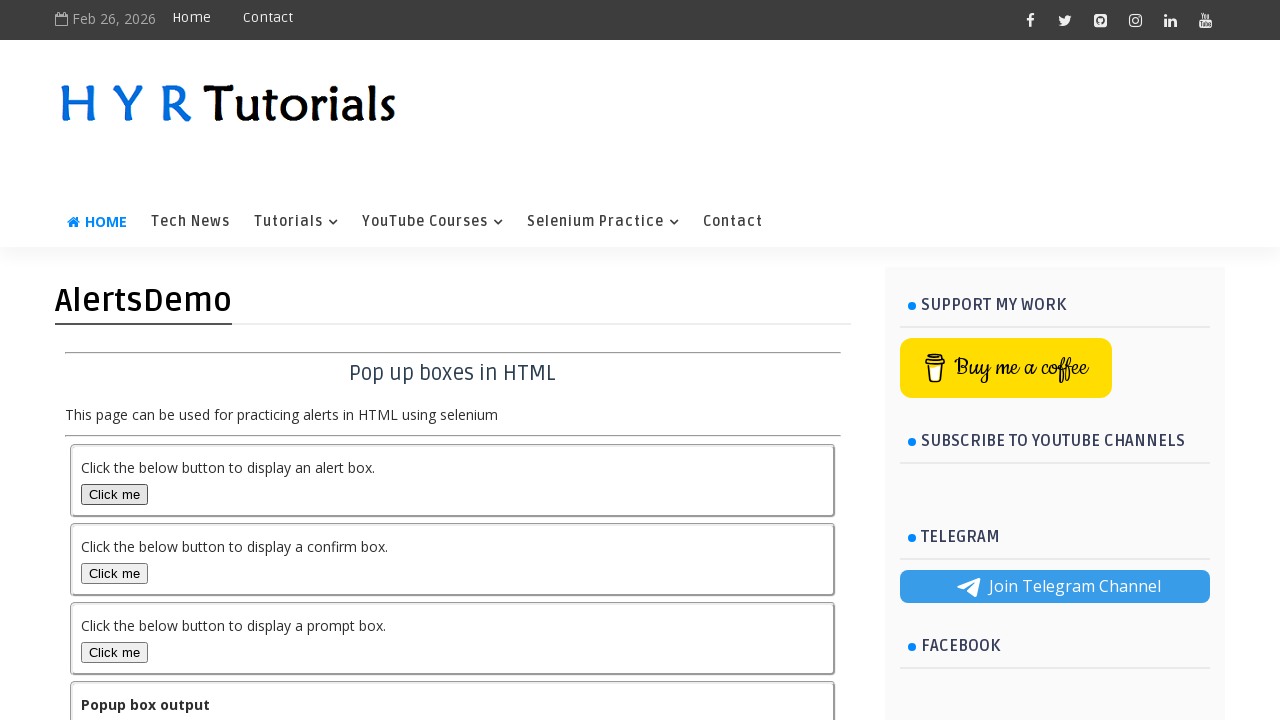

Set up dialog handler to accept simple alert
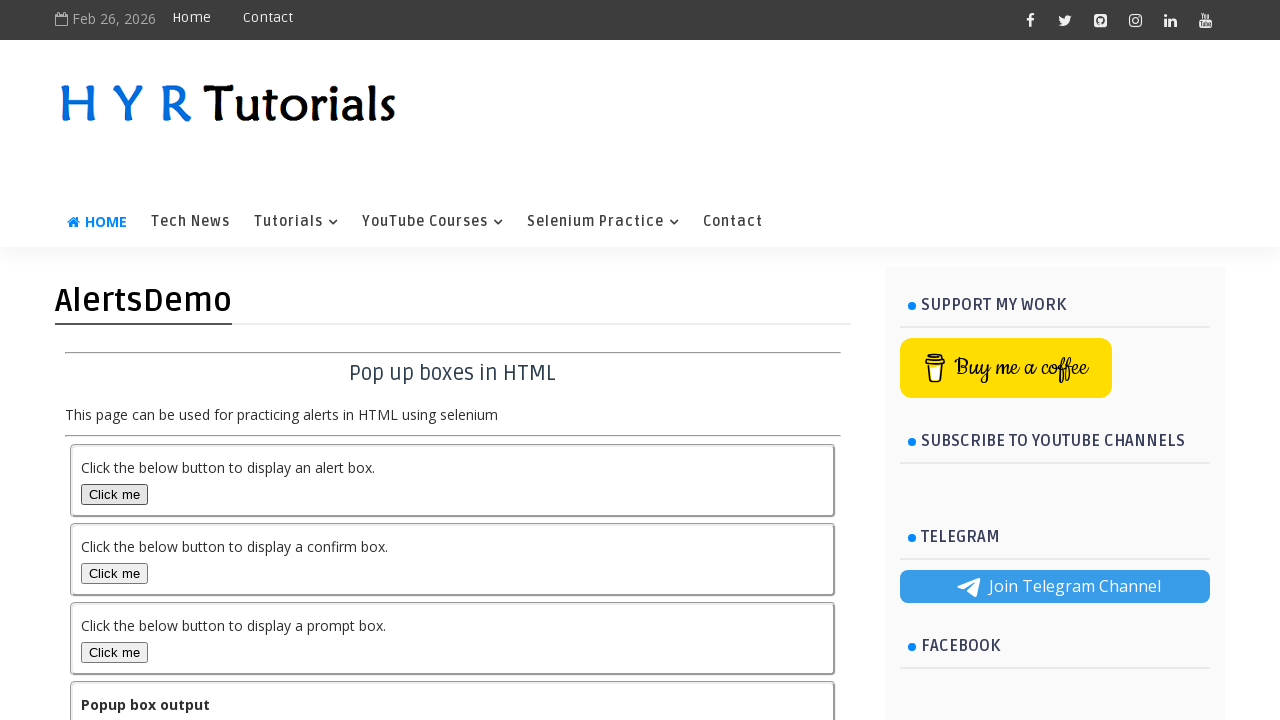

Waited 1 second after accepting simple alert
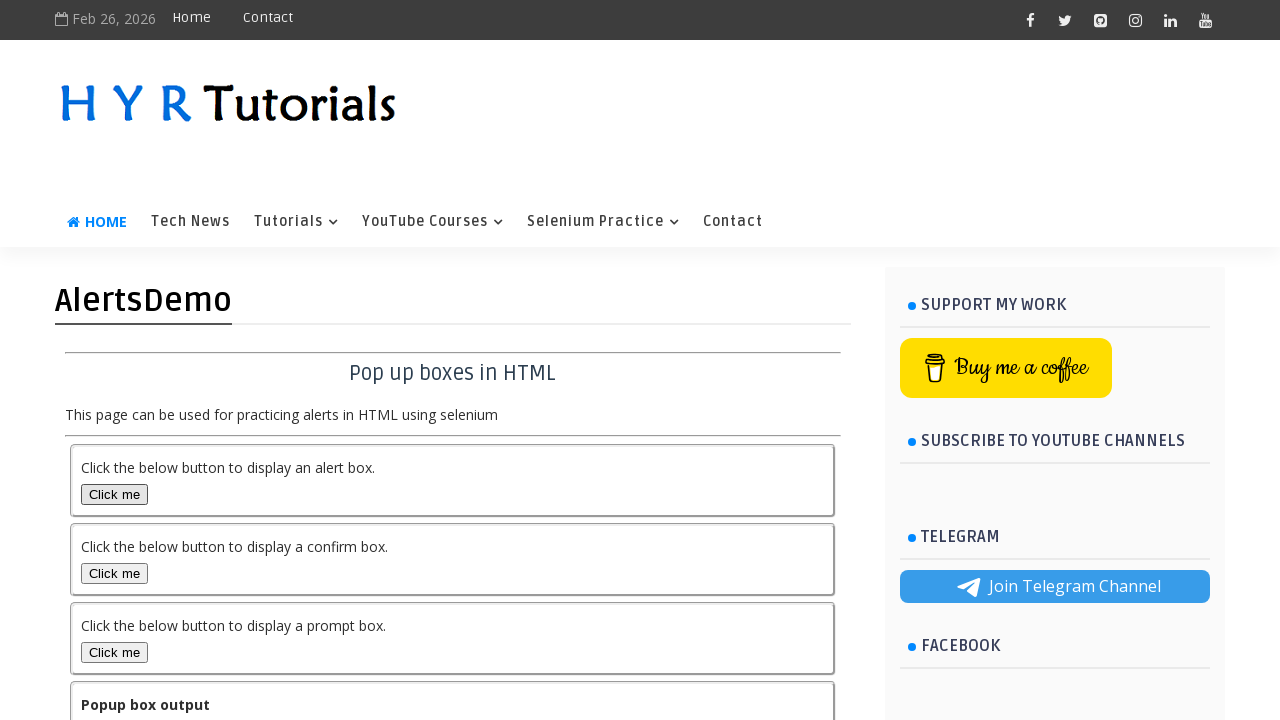

Clicked confirmBox button to trigger confirmation dialog at (114, 573) on #confirmBox
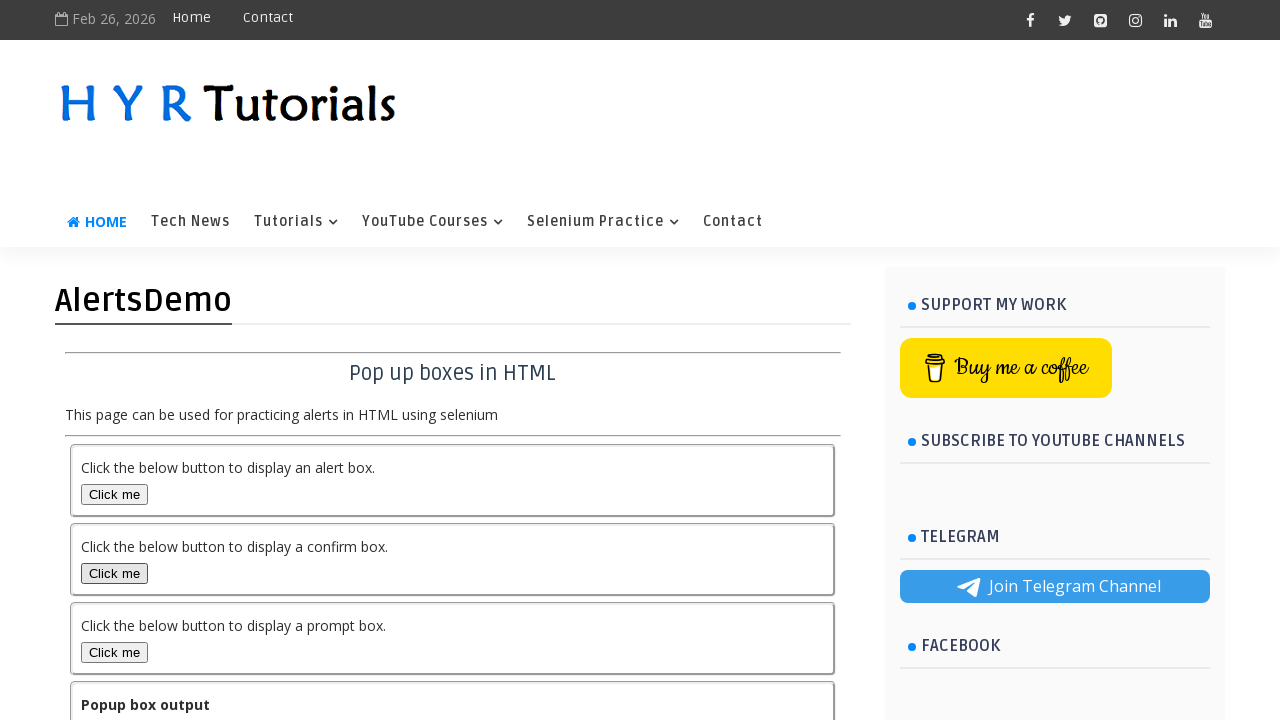

Set up dialog handler to dismiss confirmation dialog
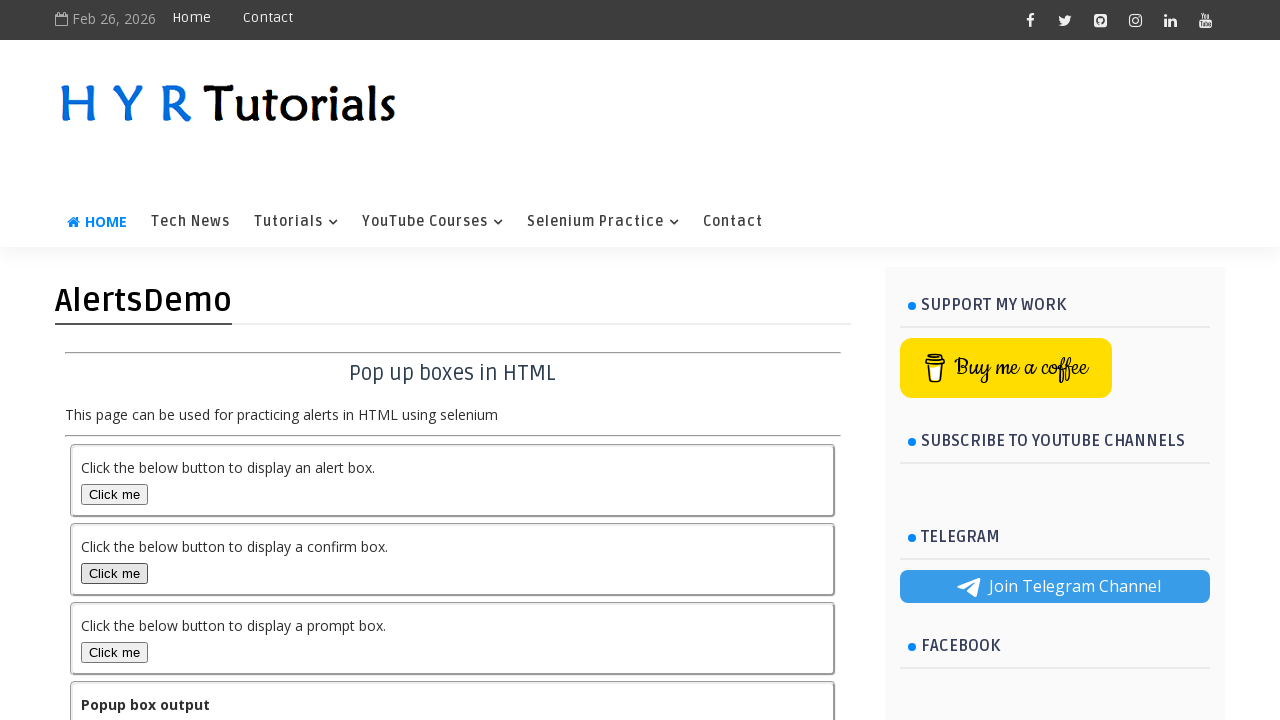

Waited 1 second after dismissing confirmation dialog
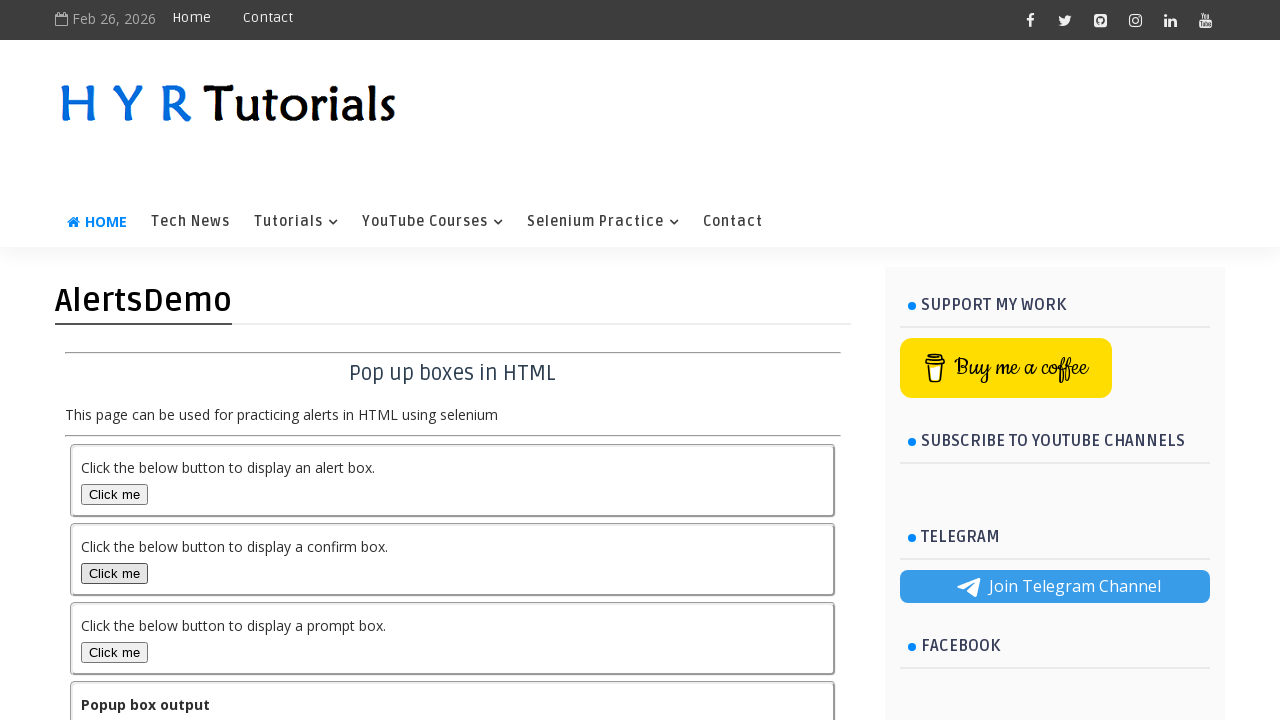

Clicked promptBox button to trigger prompt dialog at (114, 652) on #promptBox
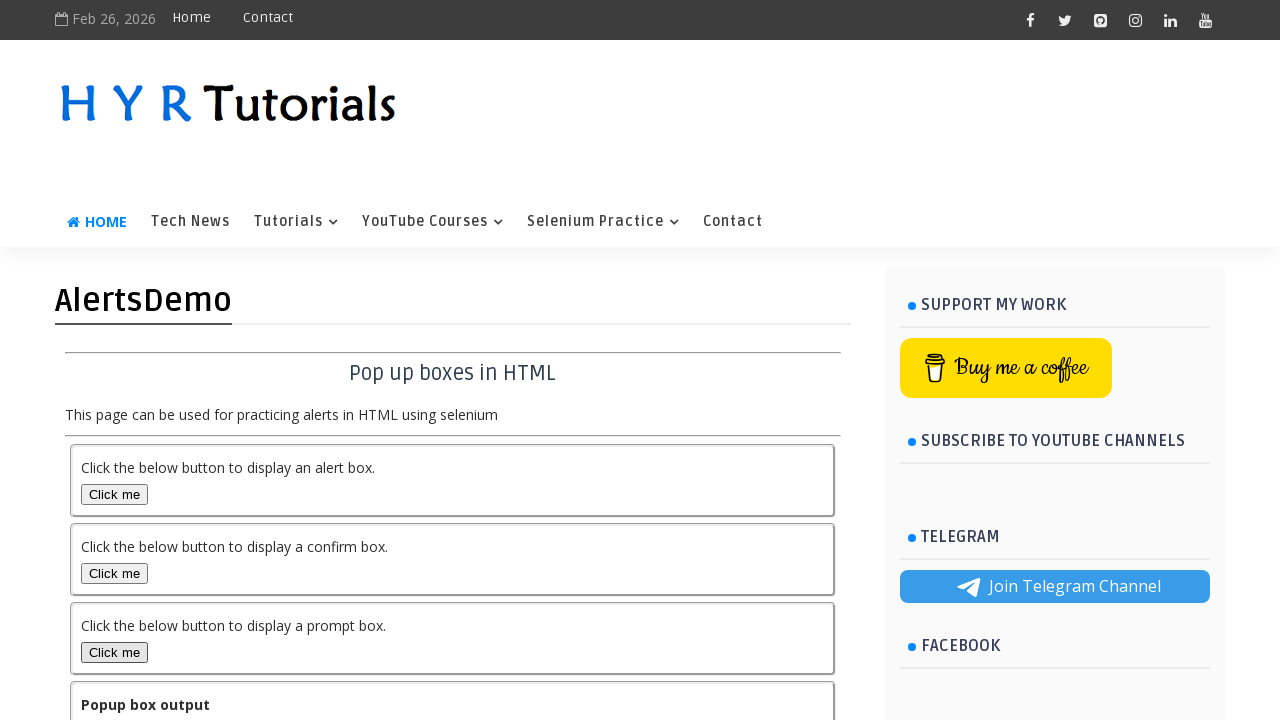

Set up dialog handler to accept prompt with text 'Hey'
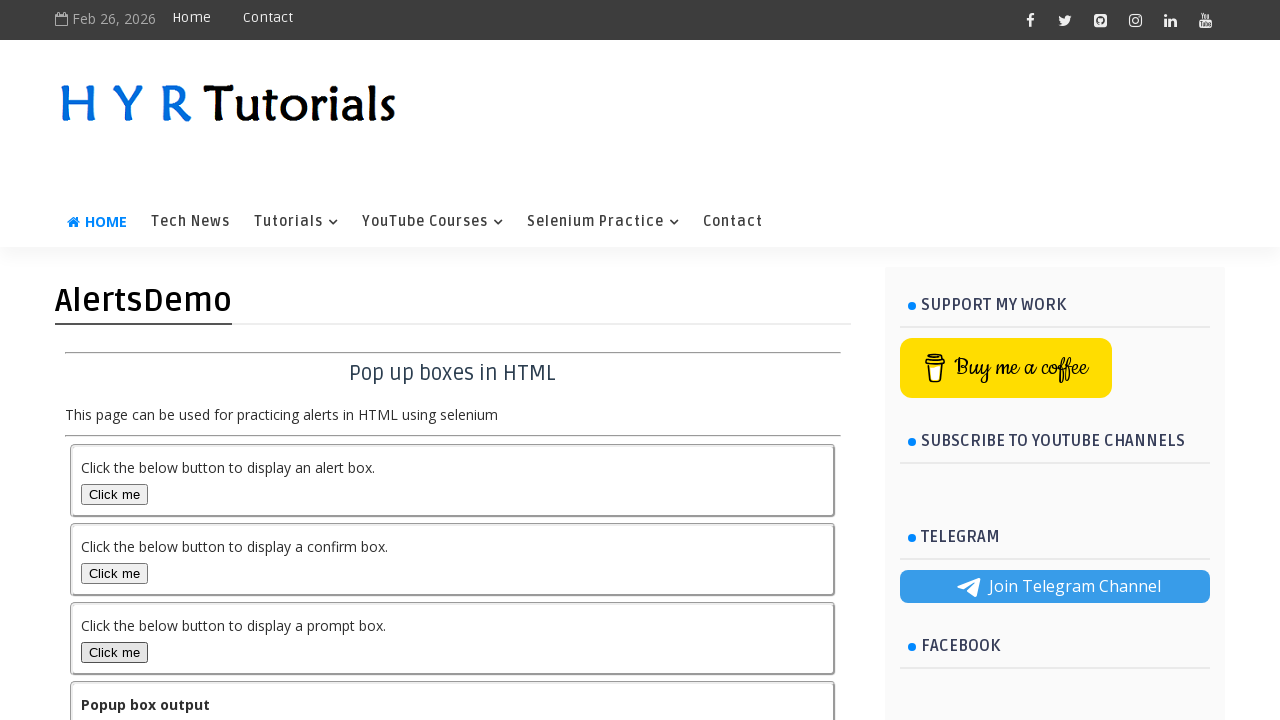

Waited 1 second after accepting prompt dialog
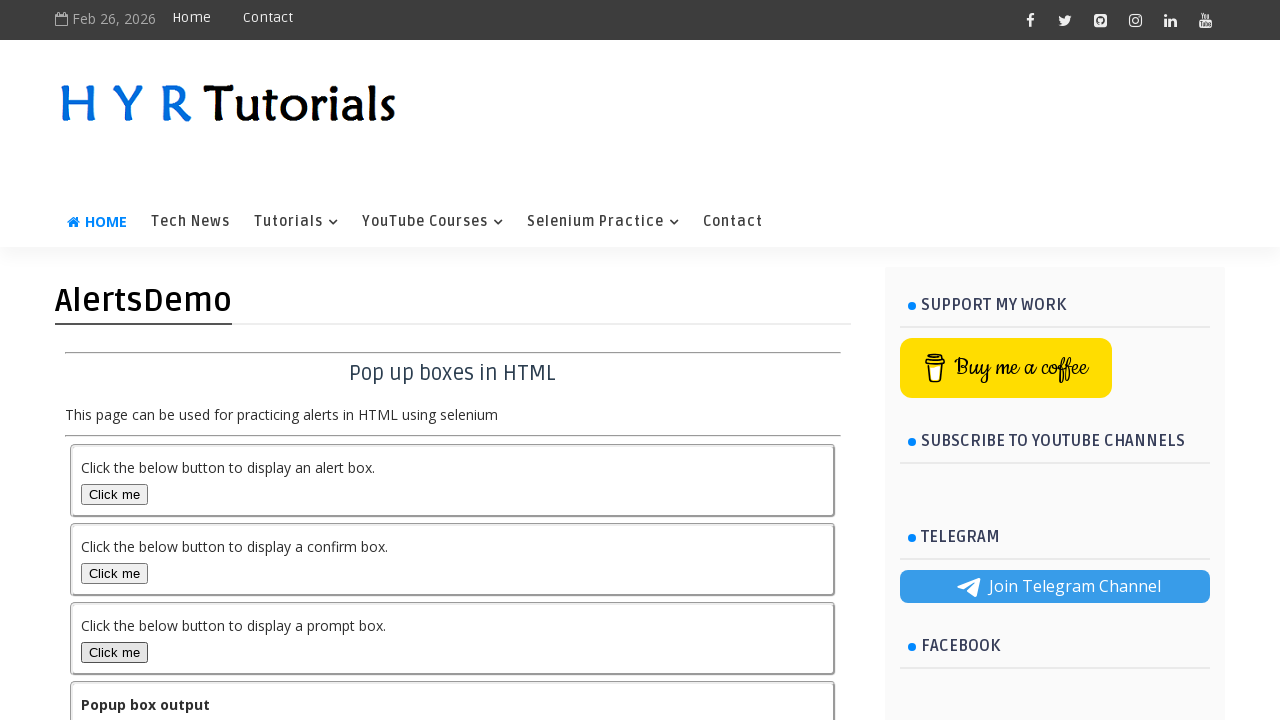

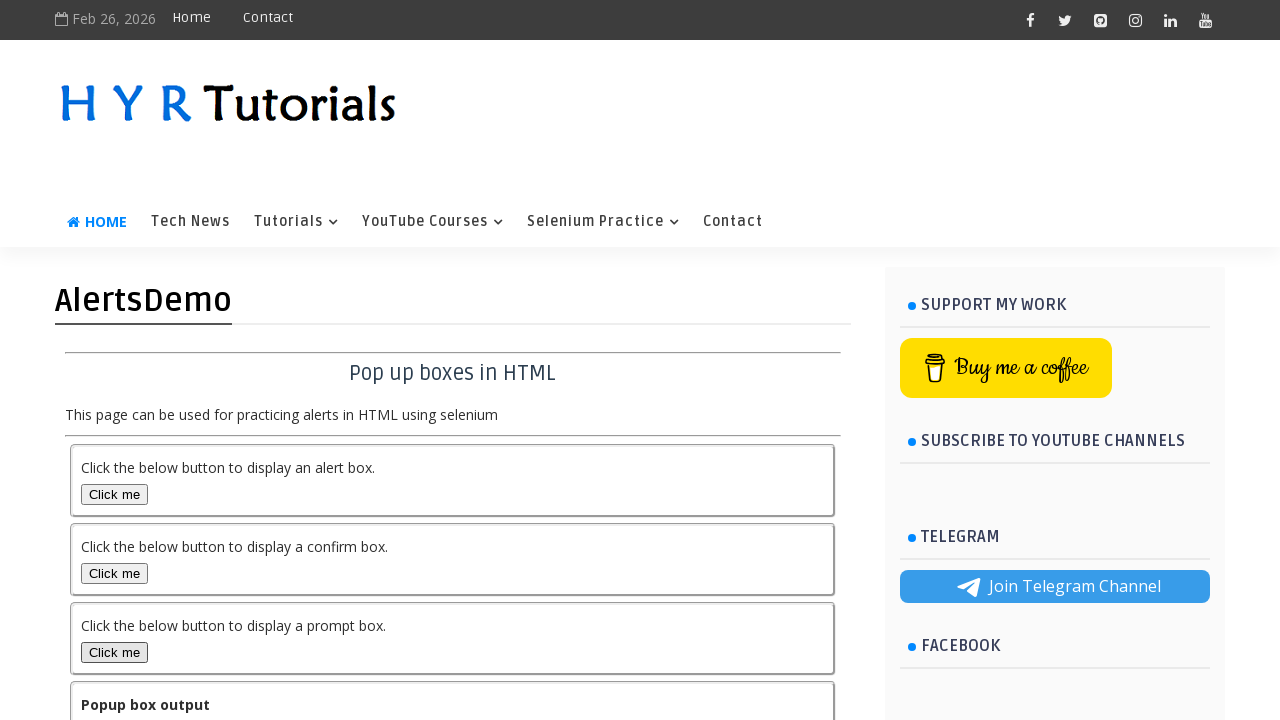